Navigates to Foreca weather details page for Leivonmäki, Finland and waits for hourly forecast to load

Starting URL: https://www.foreca.fi/Finland/Joutsa/Leivonmaki/details

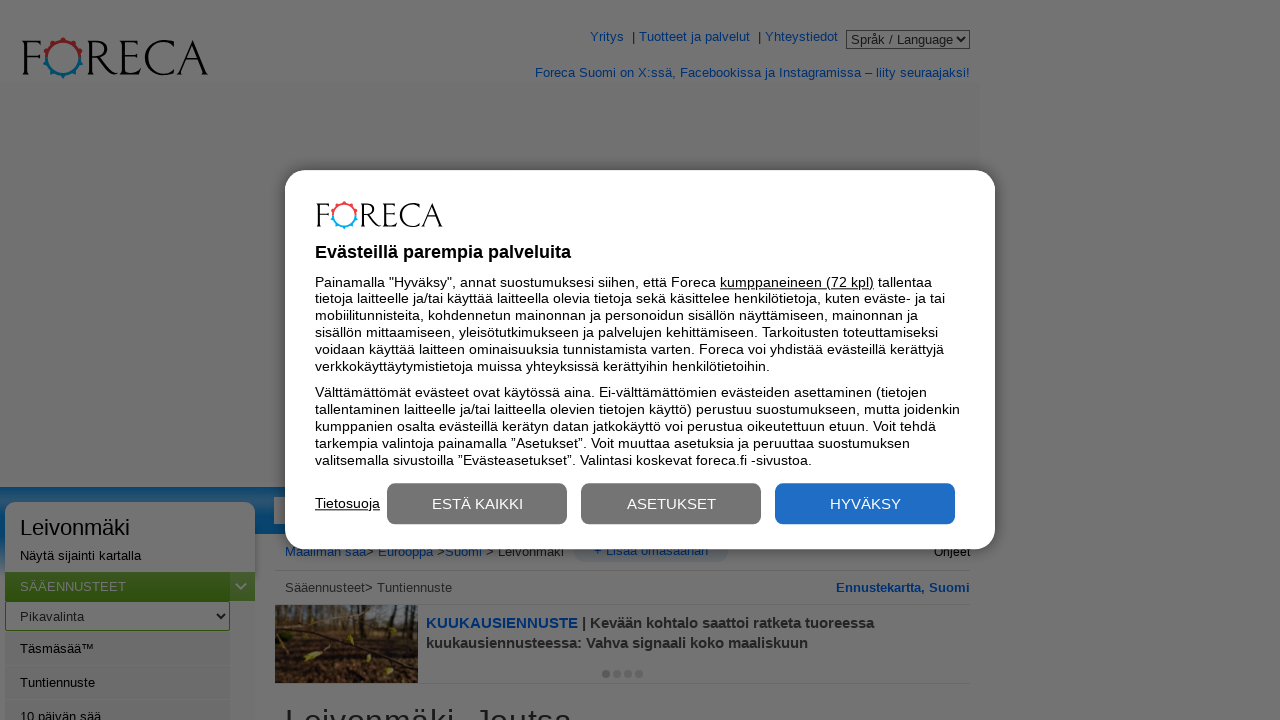

Navigated to Foreca weather details page for Leivonmäki, Finland
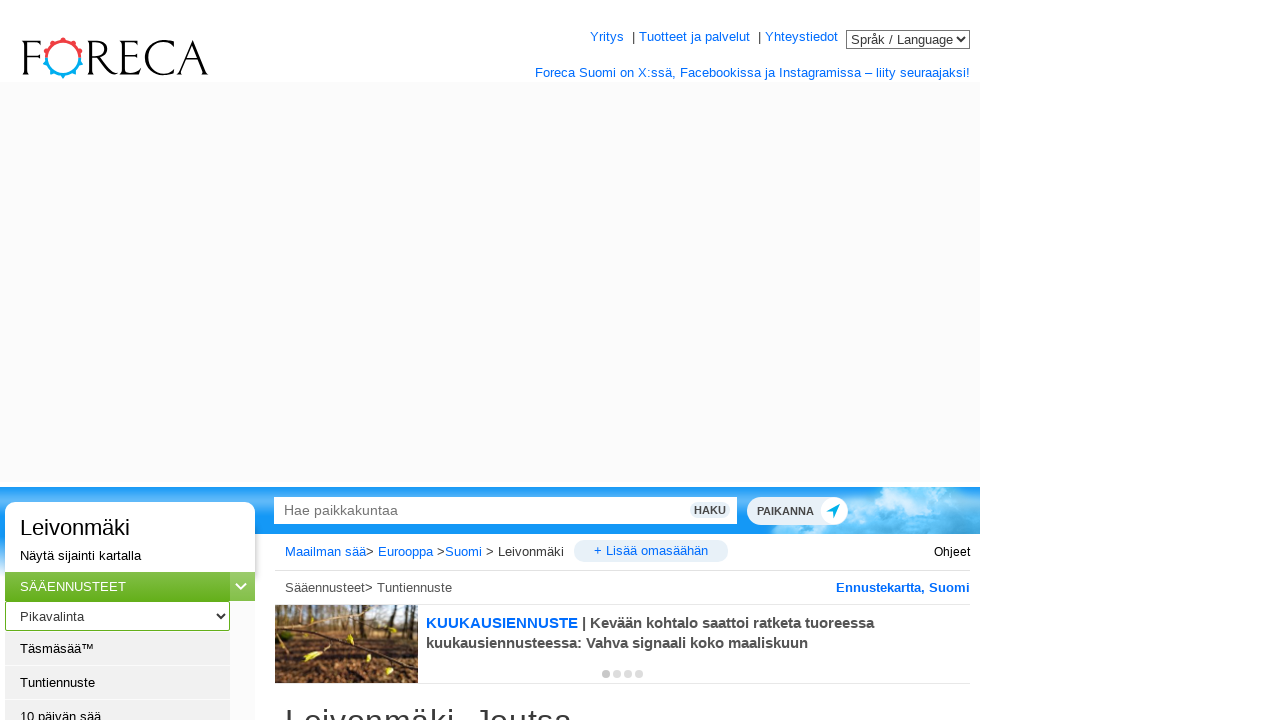

Hourly forecast section loaded successfully
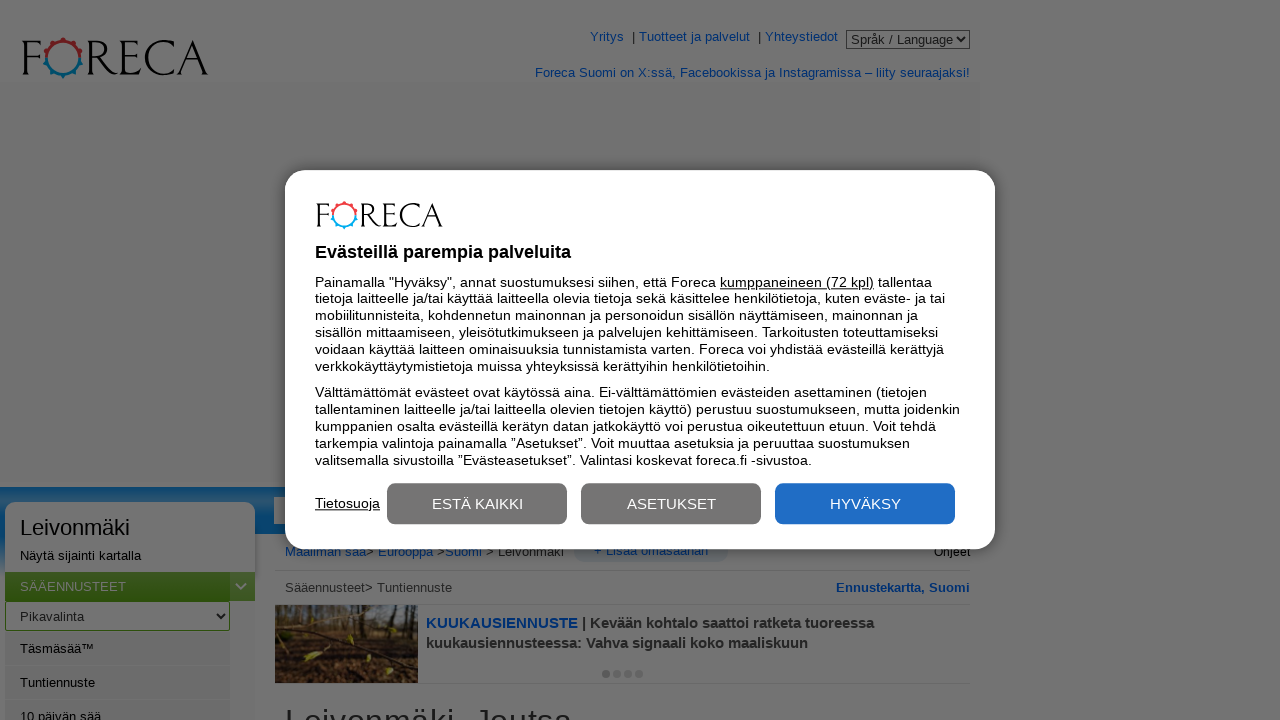

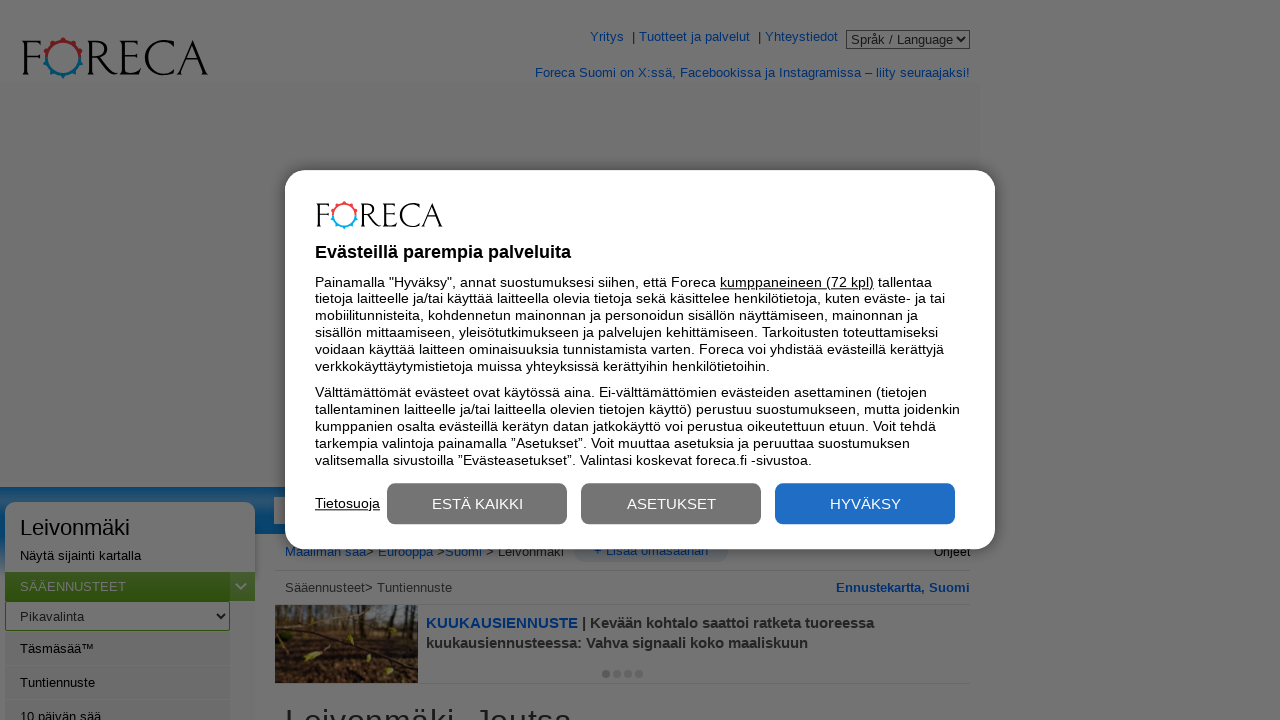